Tests the toggle all functionality to mark all todos as completed and then active

Starting URL: https://todomvc.com/examples/react/dist/

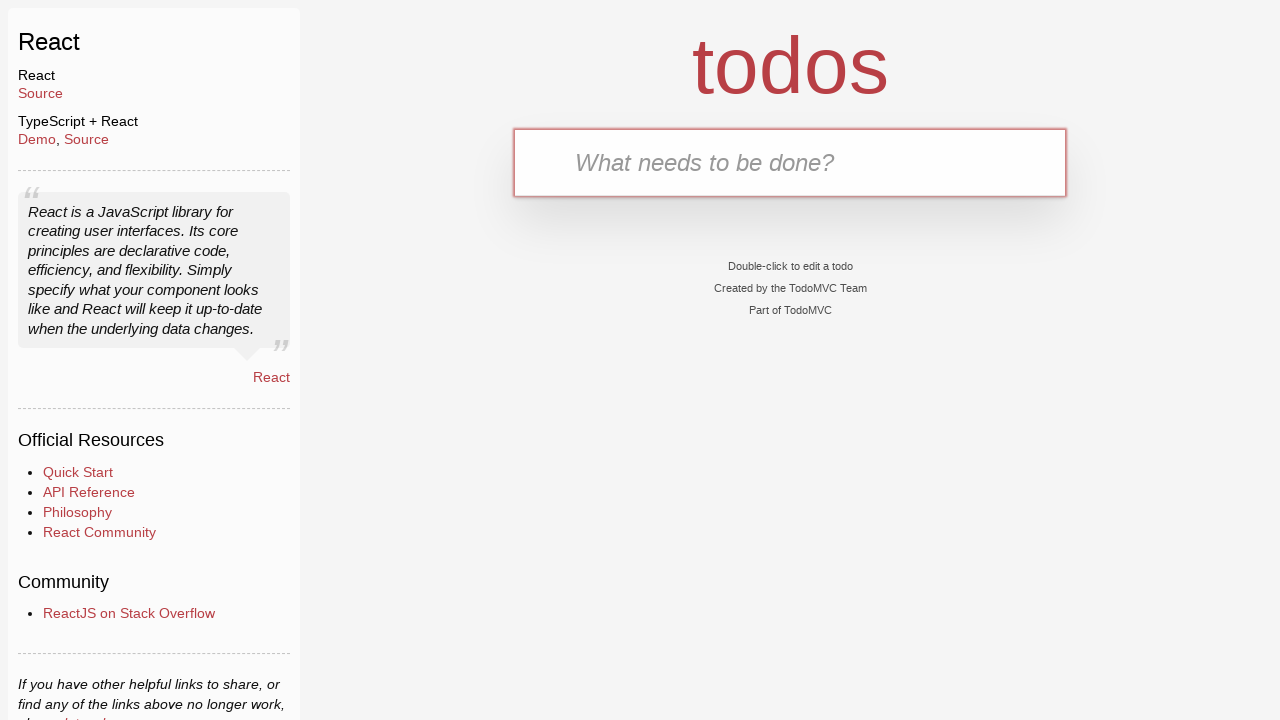

Waited for new todo input field to be visible
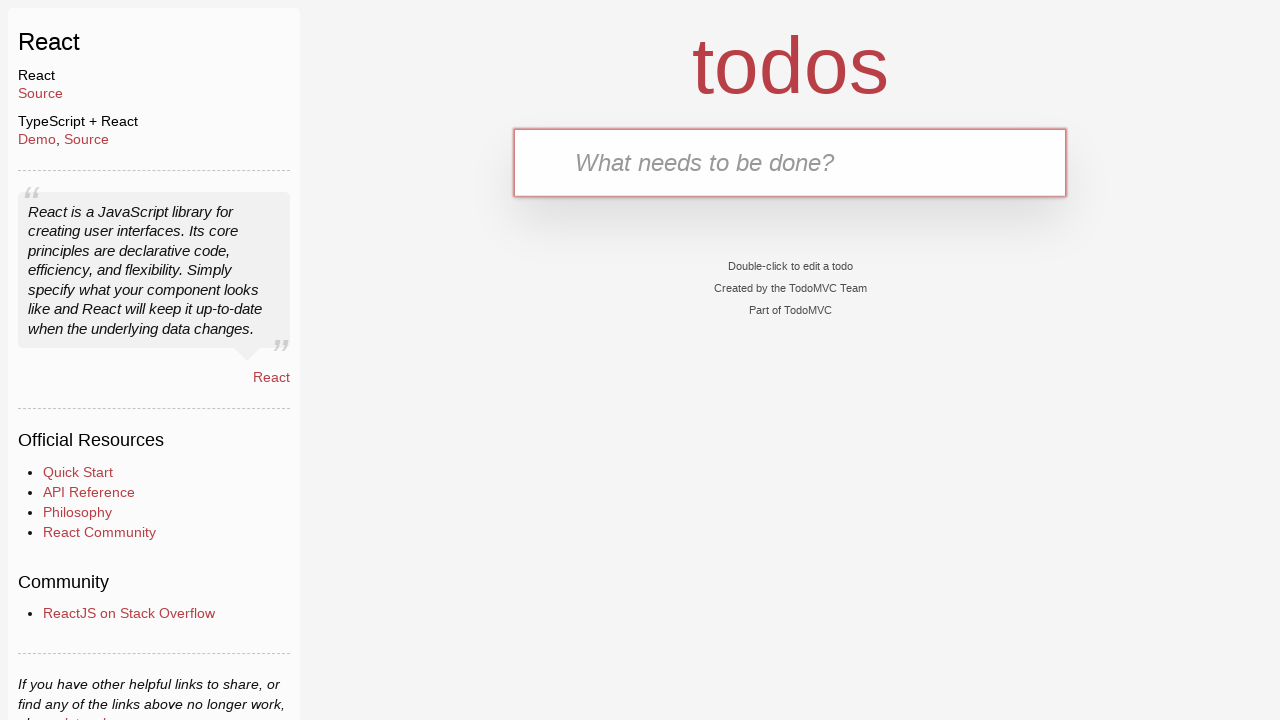

Filled new todo input with 'ToDo0' on input.new-todo
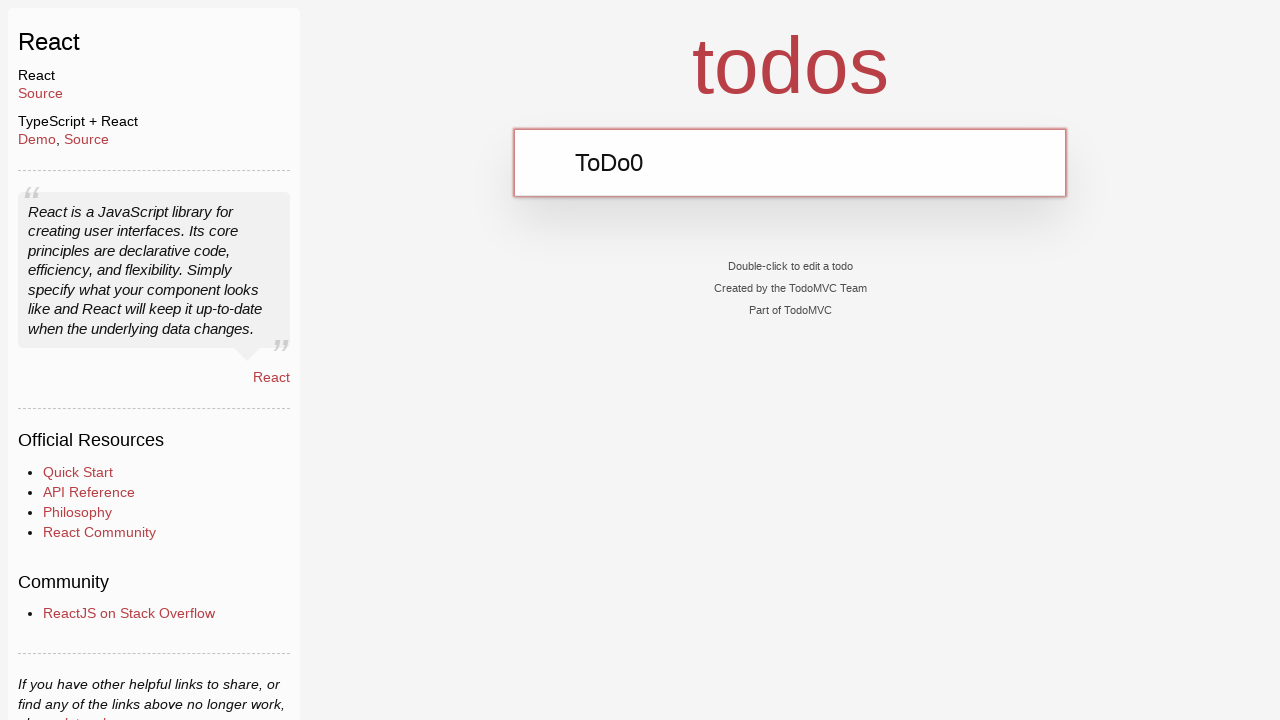

Pressed Enter to create todo item 'ToDo0' on input.new-todo
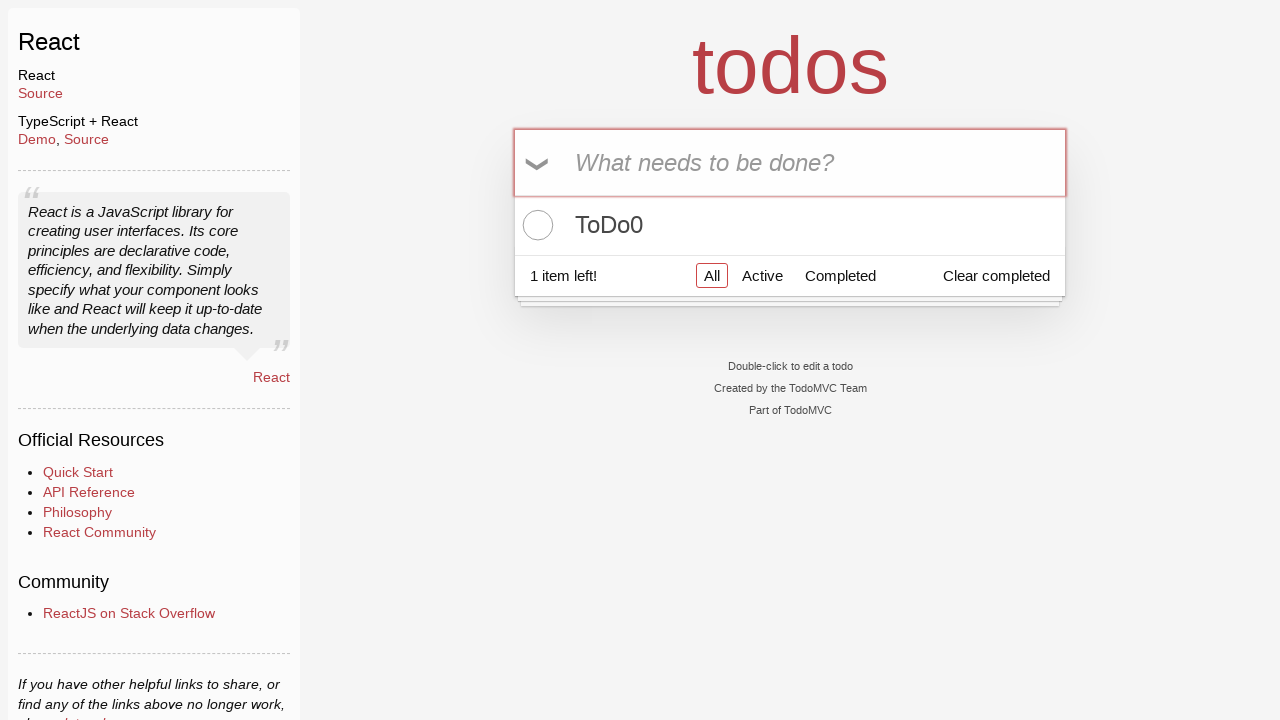

Filled new todo input with 'ToDo1' on input.new-todo
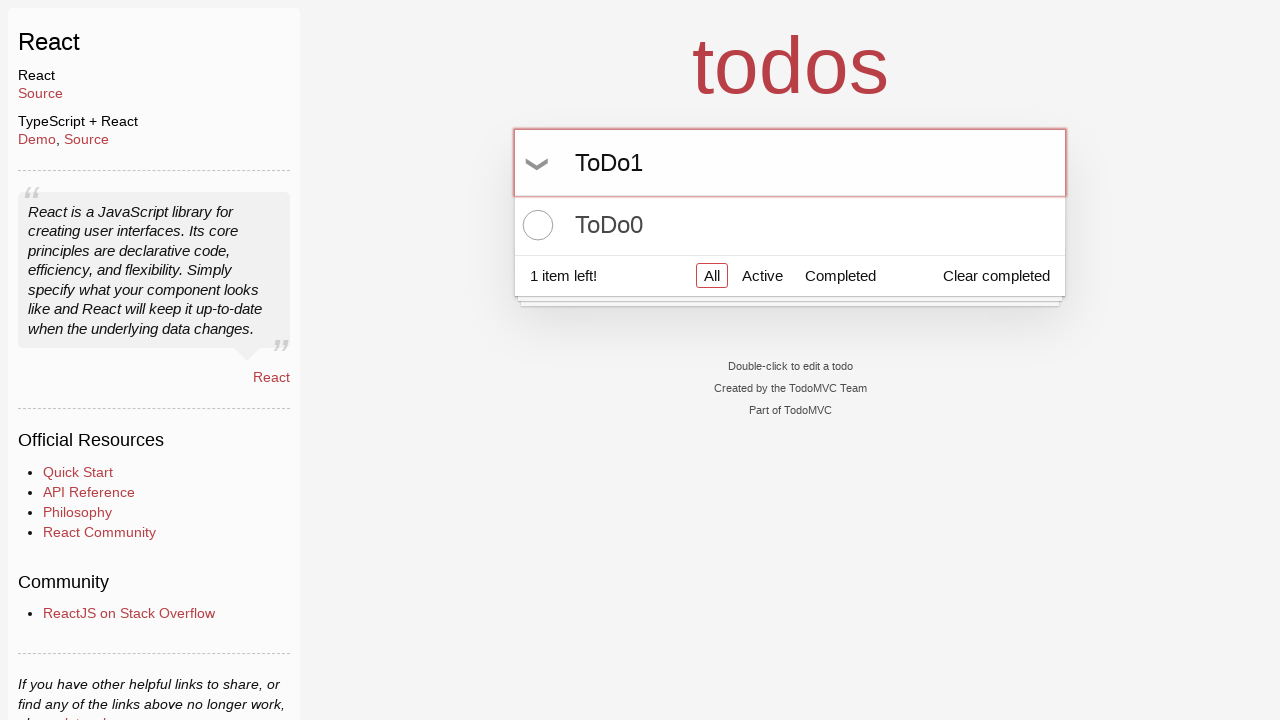

Pressed Enter to create todo item 'ToDo1' on input.new-todo
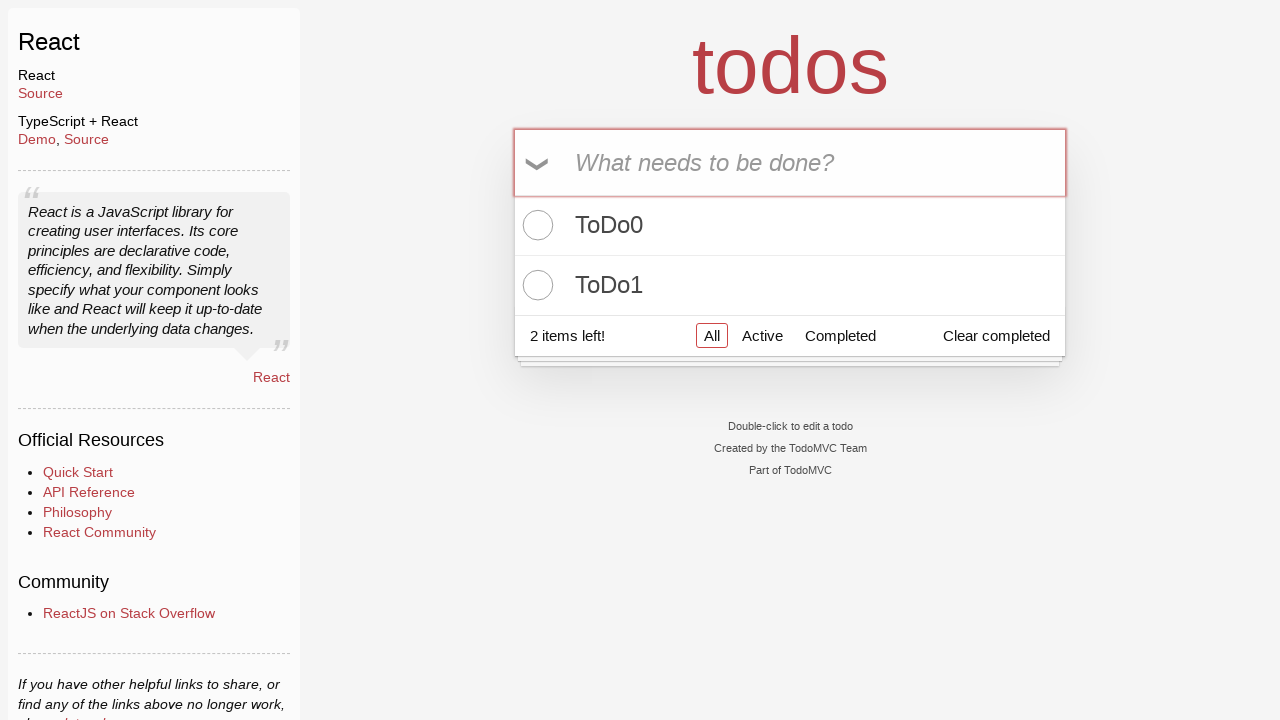

Filled new todo input with 'ToDo2' on input.new-todo
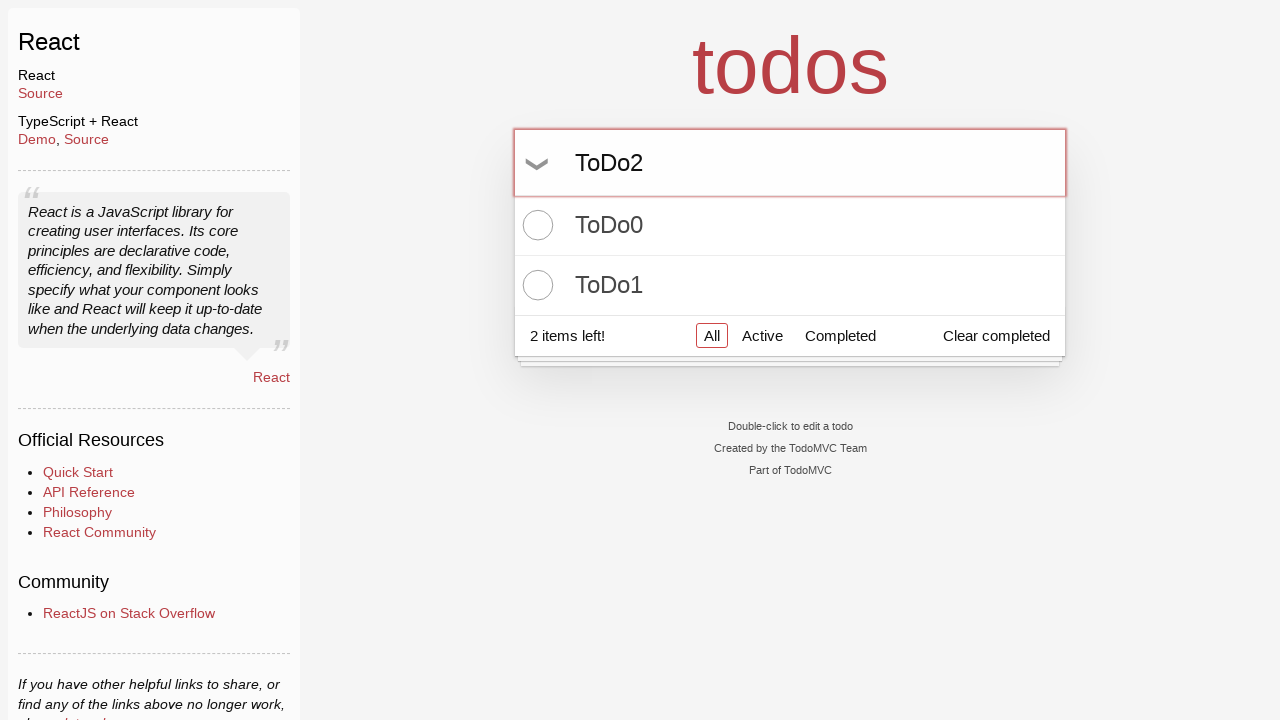

Pressed Enter to create todo item 'ToDo2' on input.new-todo
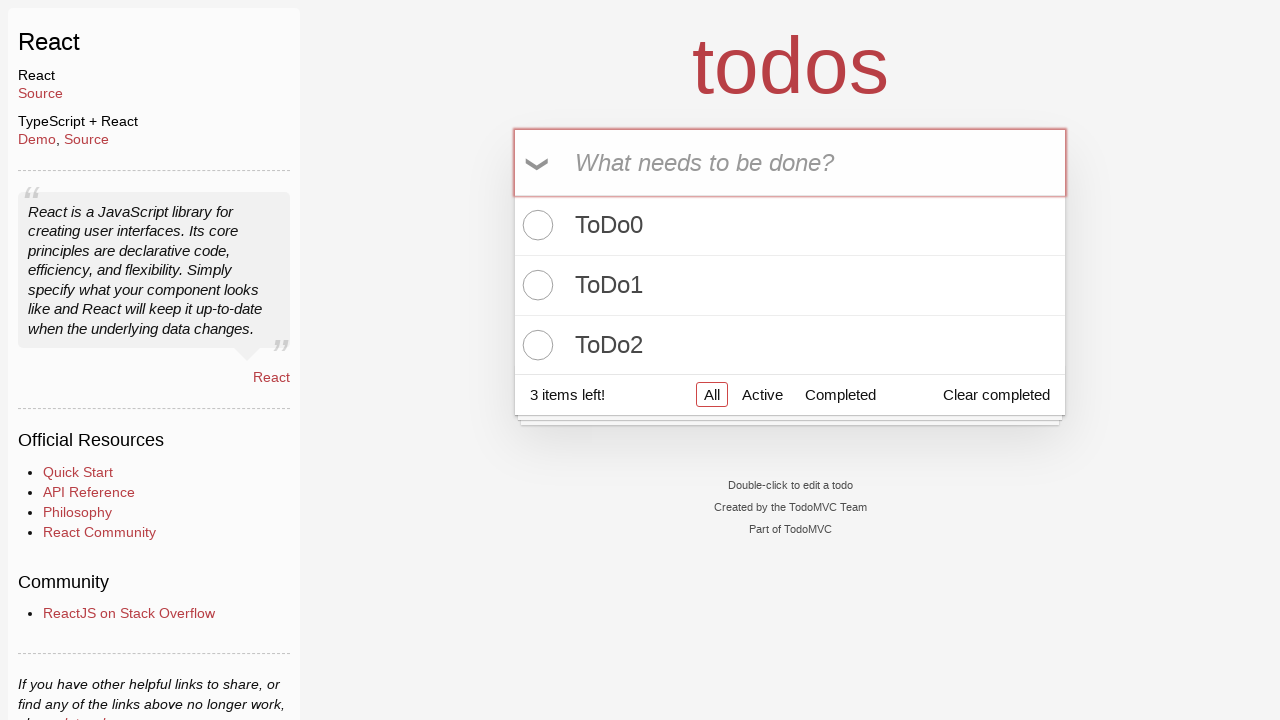

Filled new todo input with 'ToDo3' on input.new-todo
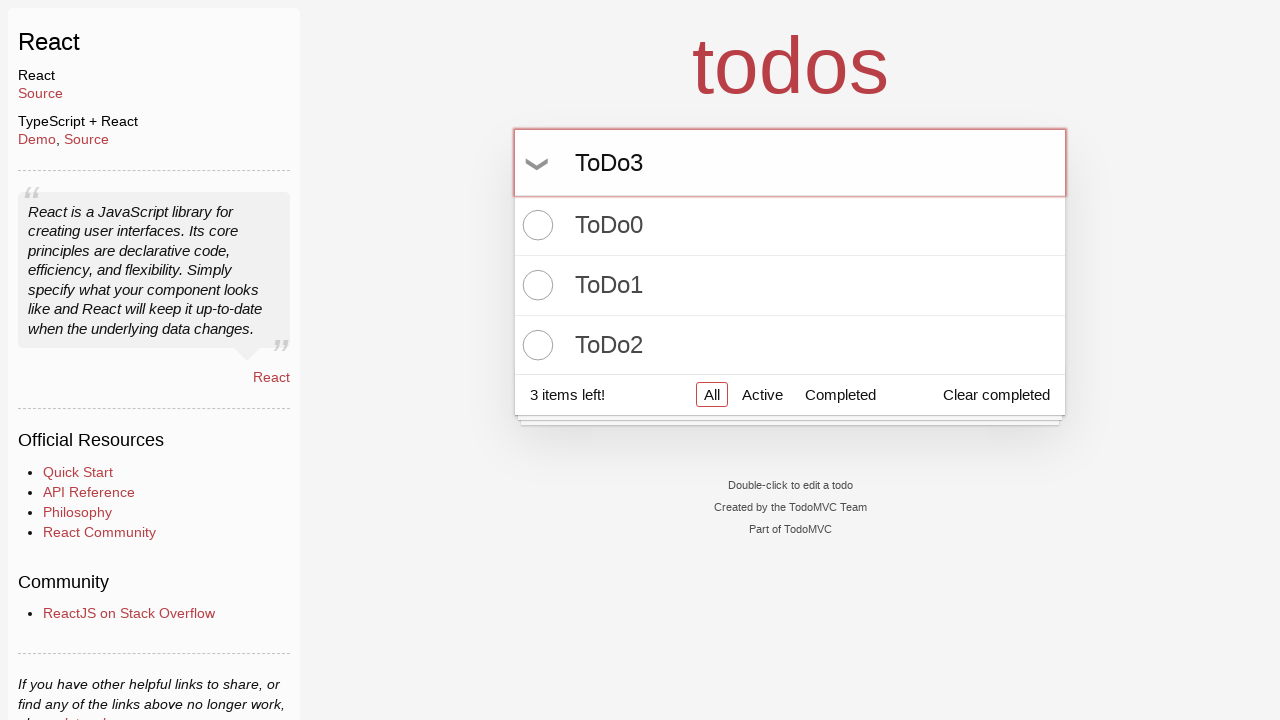

Pressed Enter to create todo item 'ToDo3' on input.new-todo
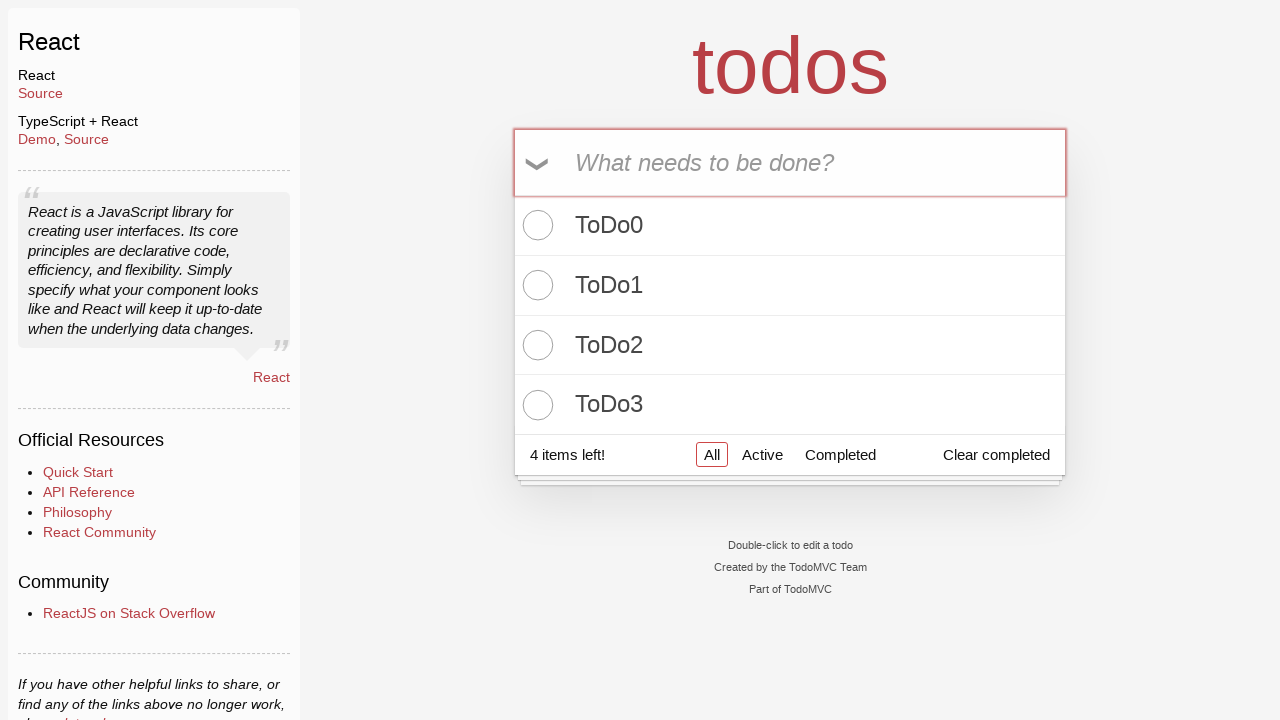

Filled new todo input with 'ToDo4' on input.new-todo
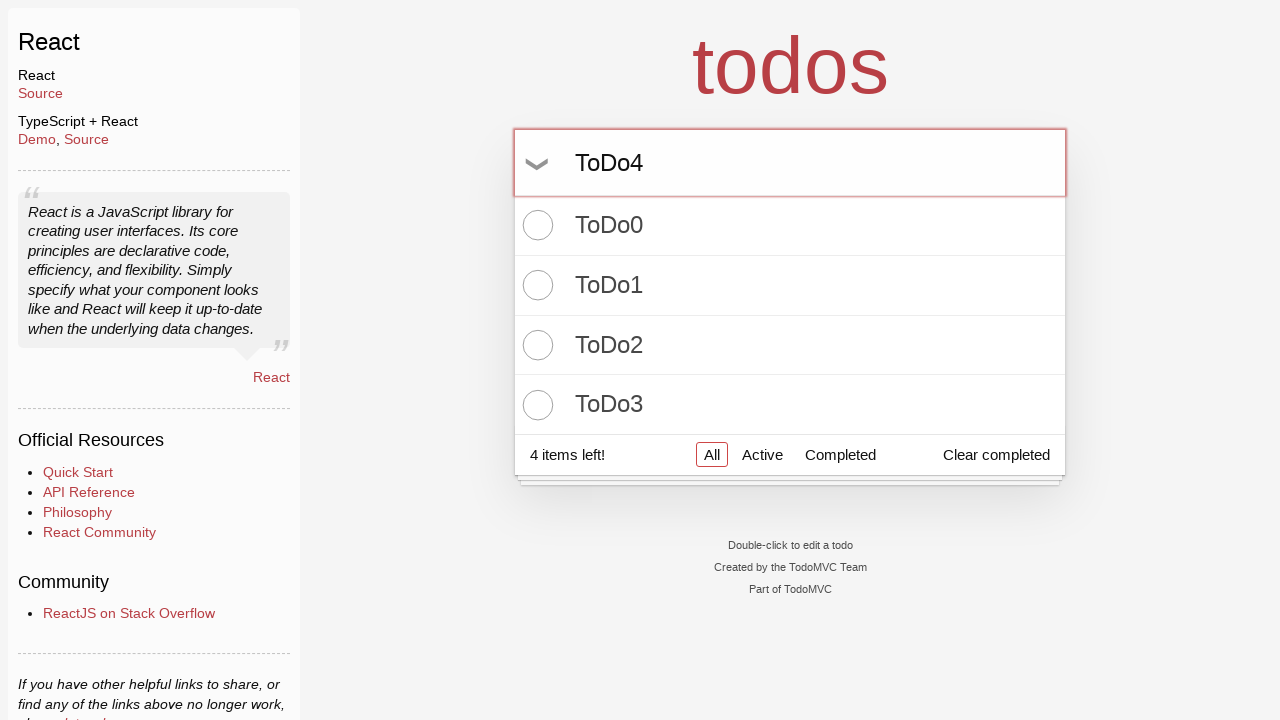

Pressed Enter to create todo item 'ToDo4' on input.new-todo
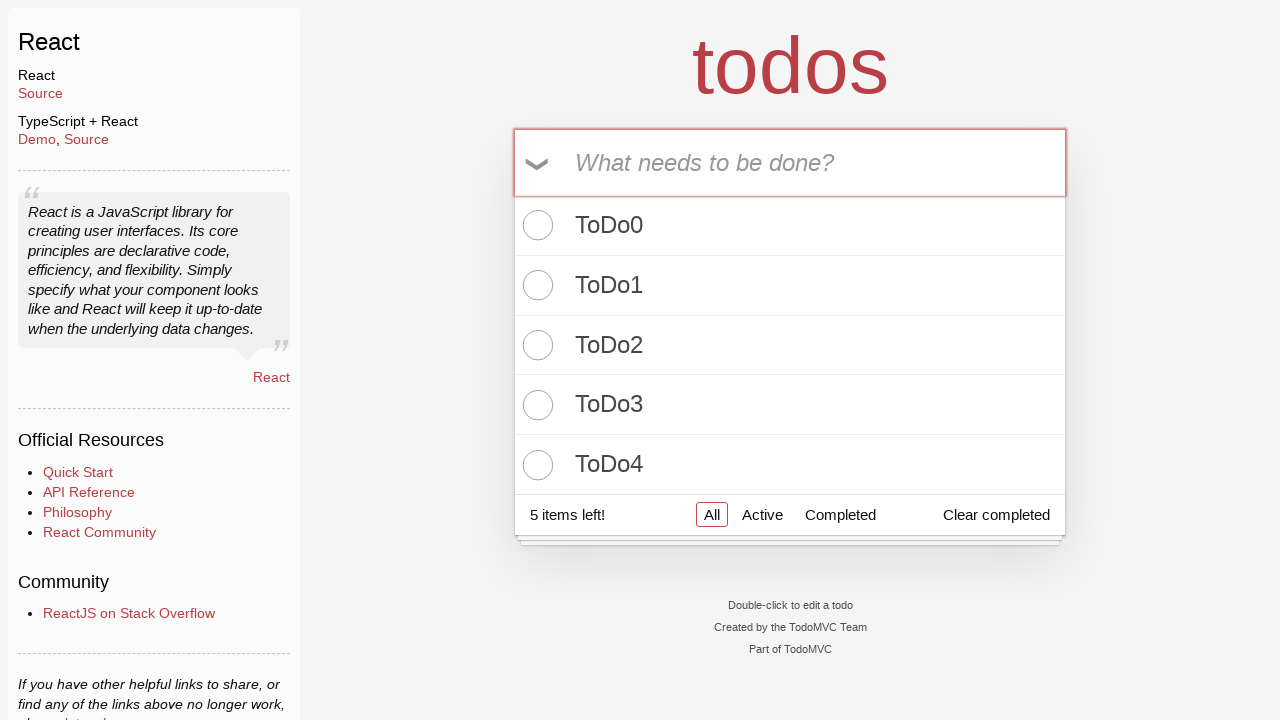

Filled new todo input with 'ToDo5' on input.new-todo
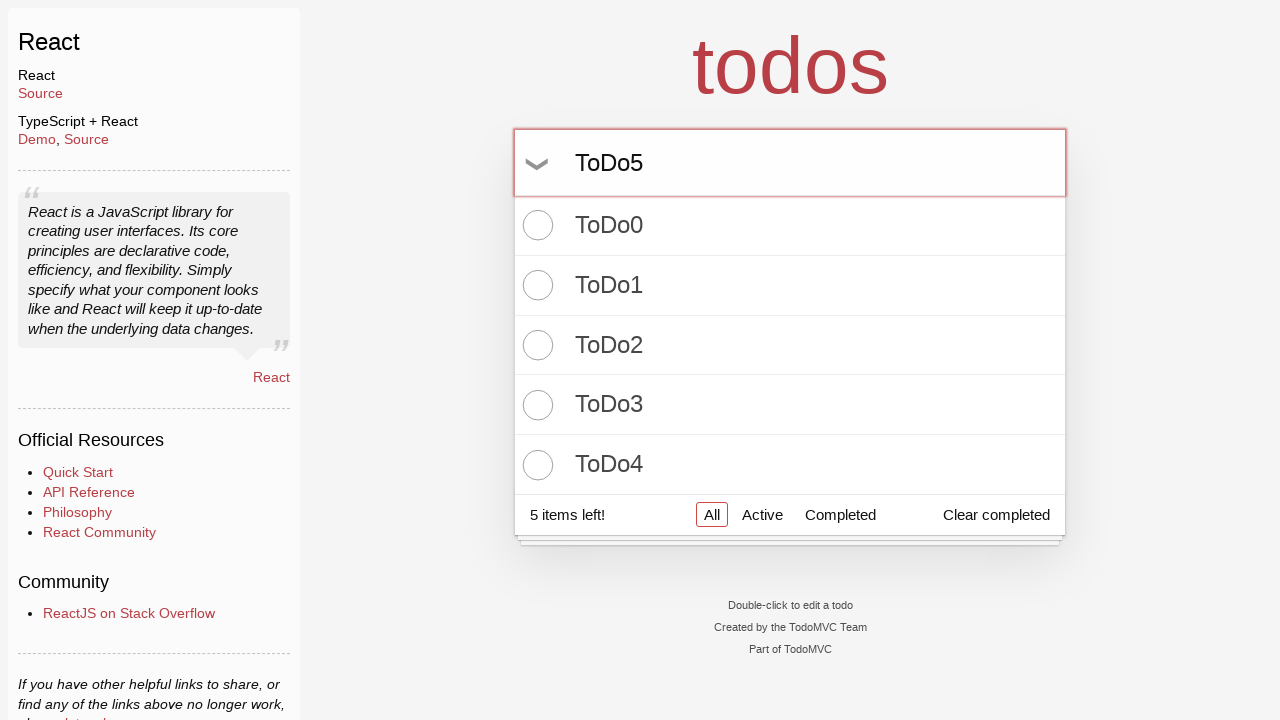

Pressed Enter to create todo item 'ToDo5' on input.new-todo
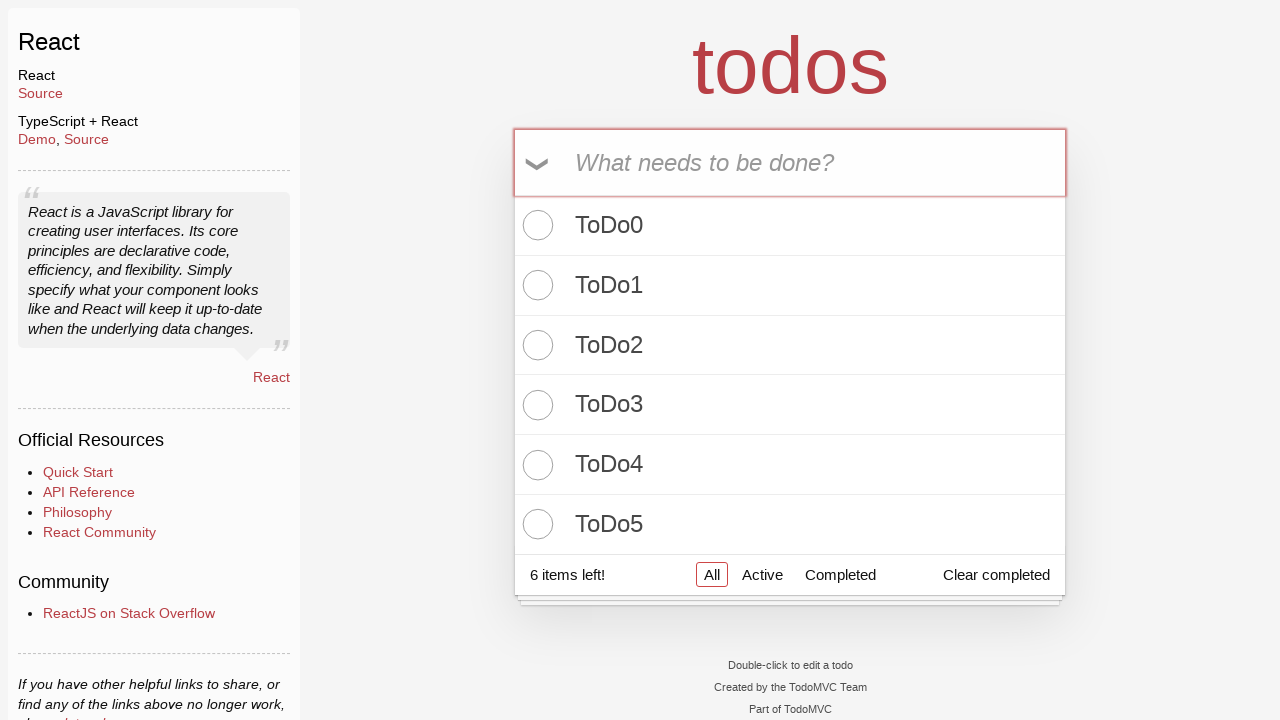

Filled new todo input with 'ToDo6' on input.new-todo
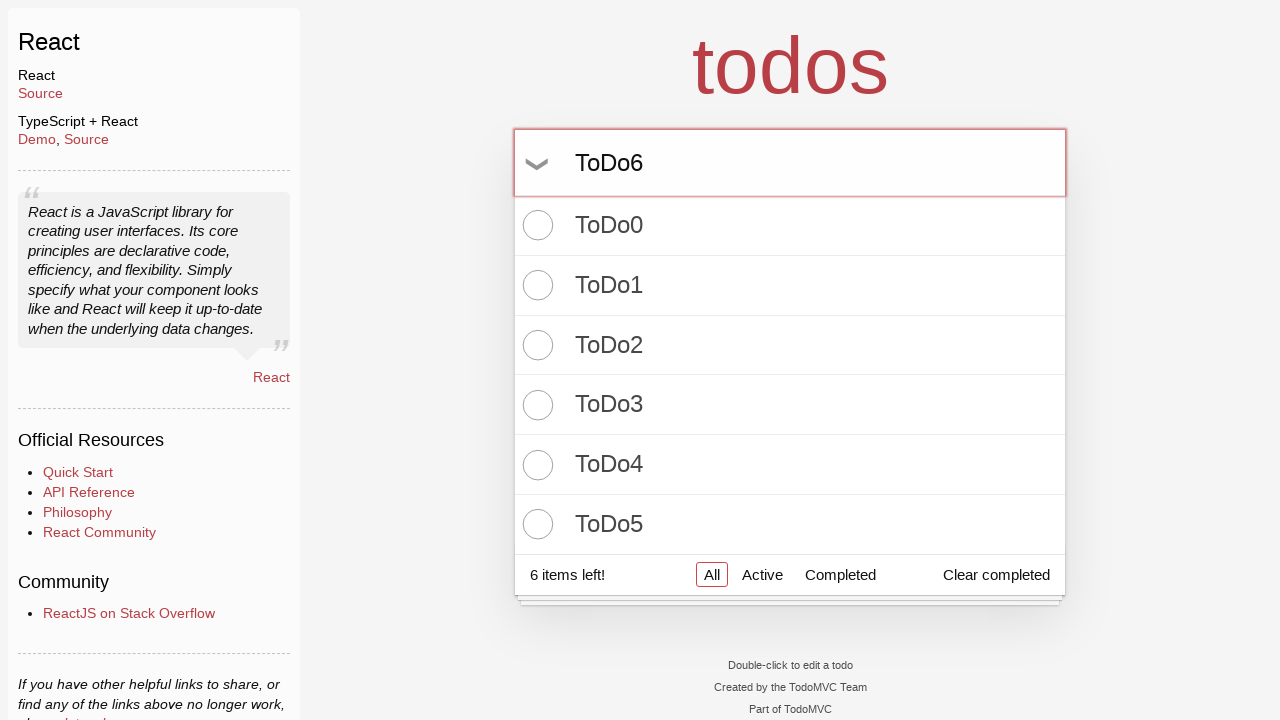

Pressed Enter to create todo item 'ToDo6' on input.new-todo
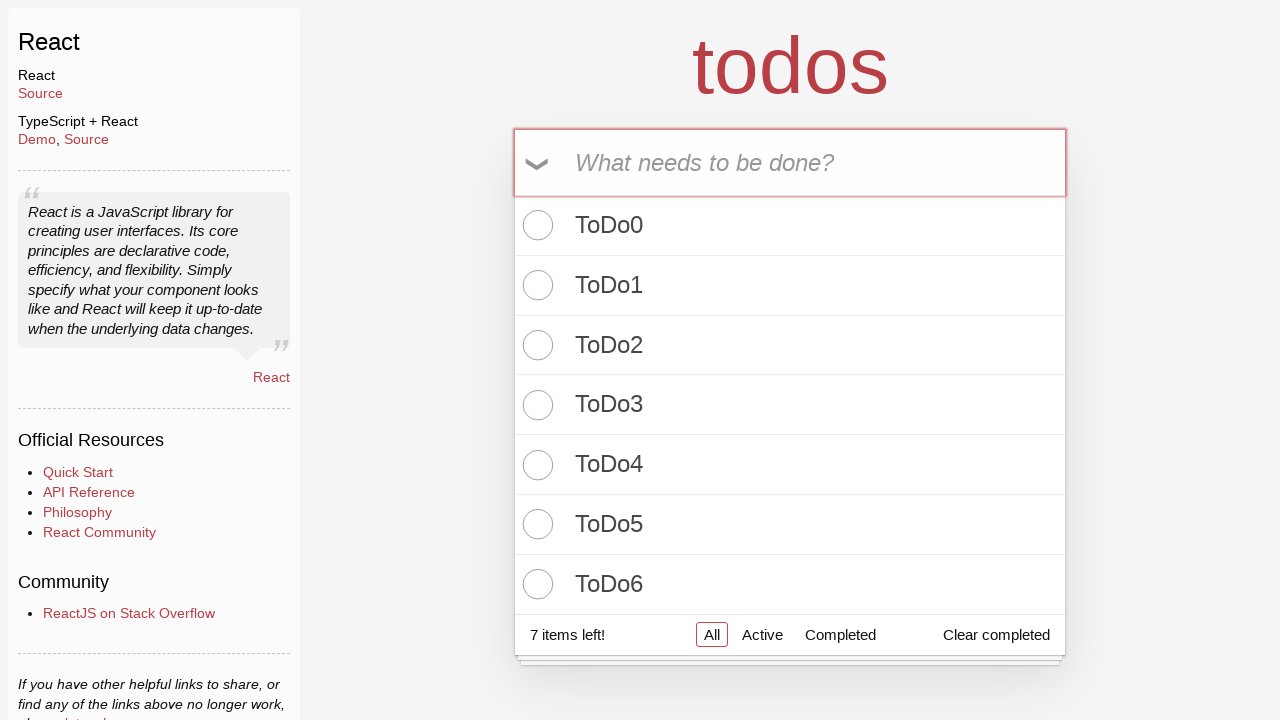

Filled new todo input with 'ToDo7' on input.new-todo
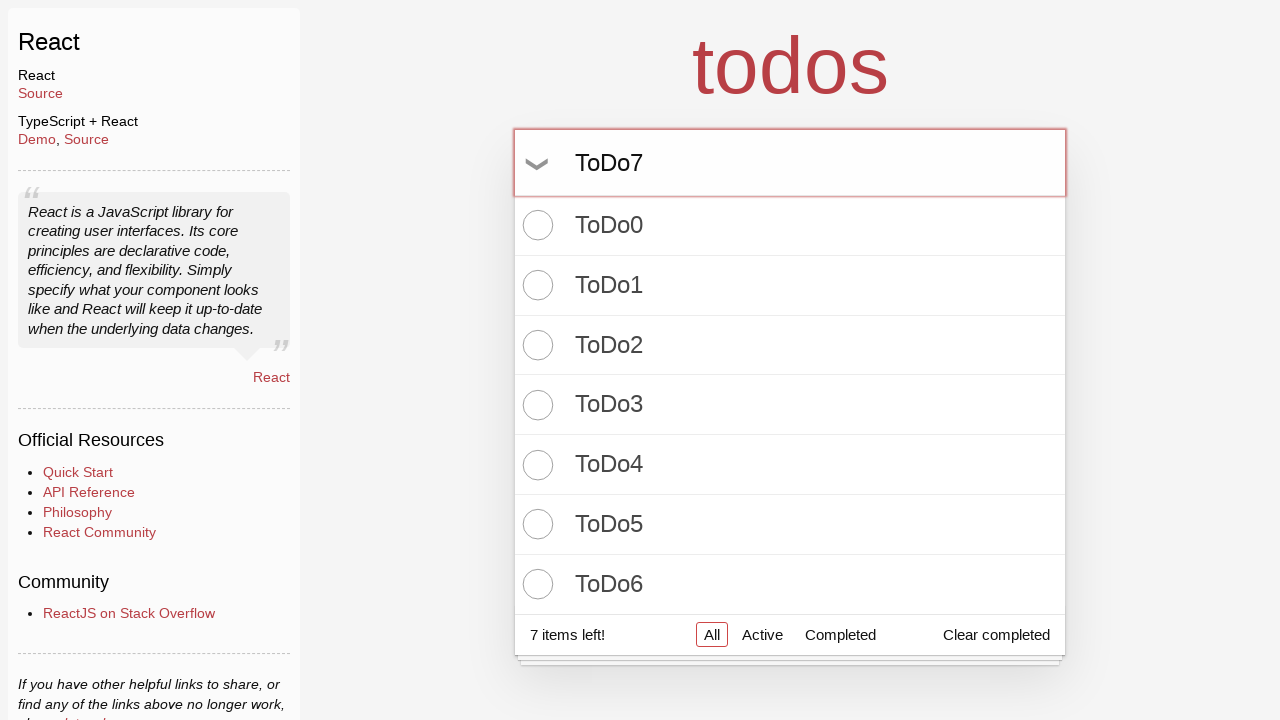

Pressed Enter to create todo item 'ToDo7' on input.new-todo
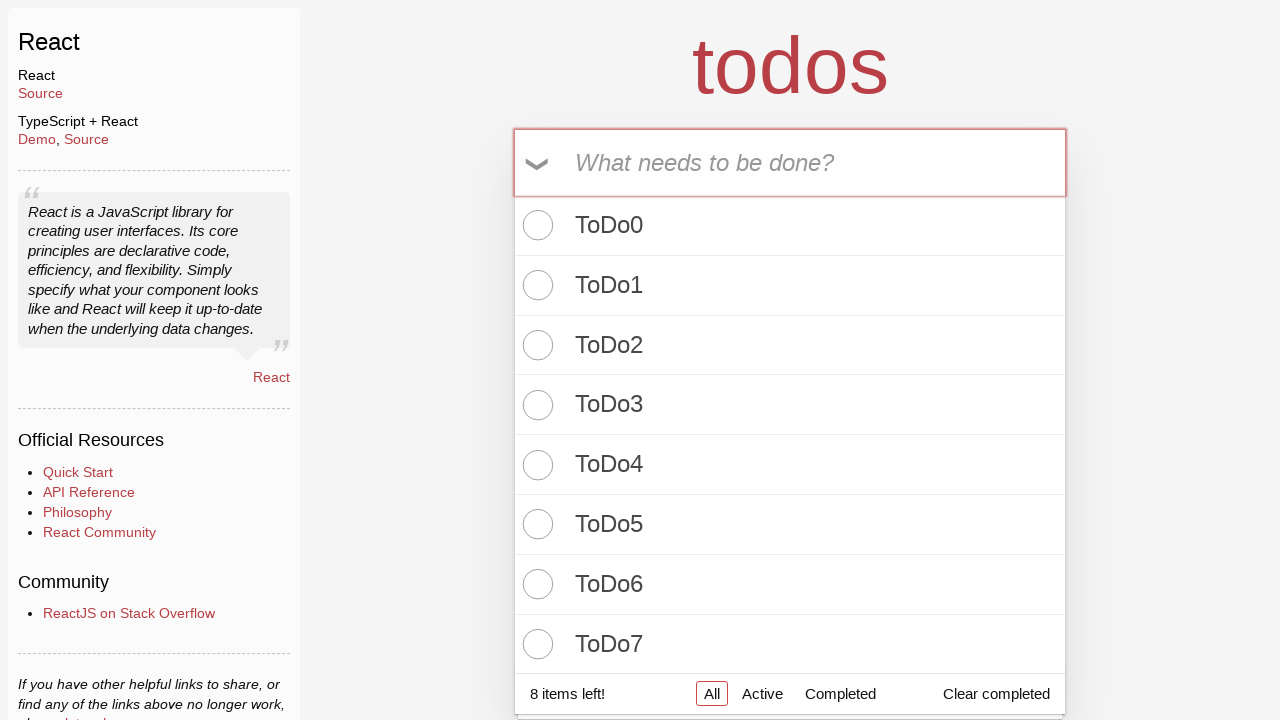

Filled new todo input with 'ToDo8' on input.new-todo
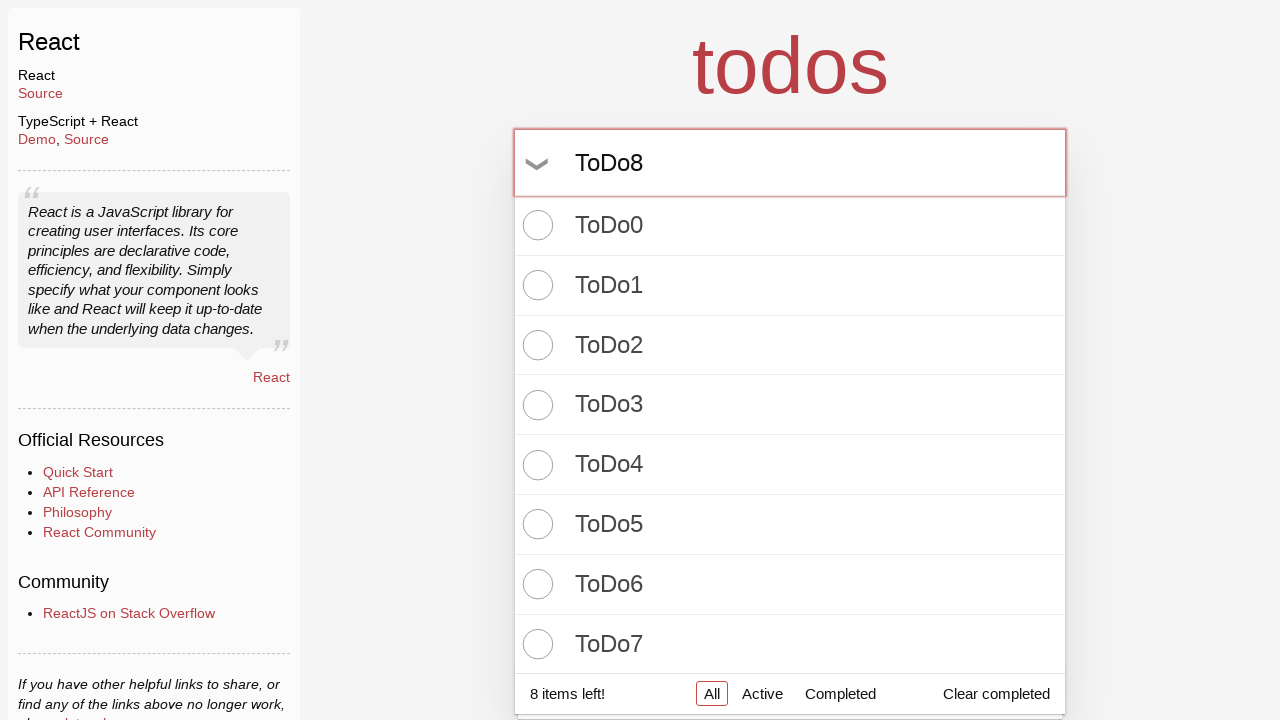

Pressed Enter to create todo item 'ToDo8' on input.new-todo
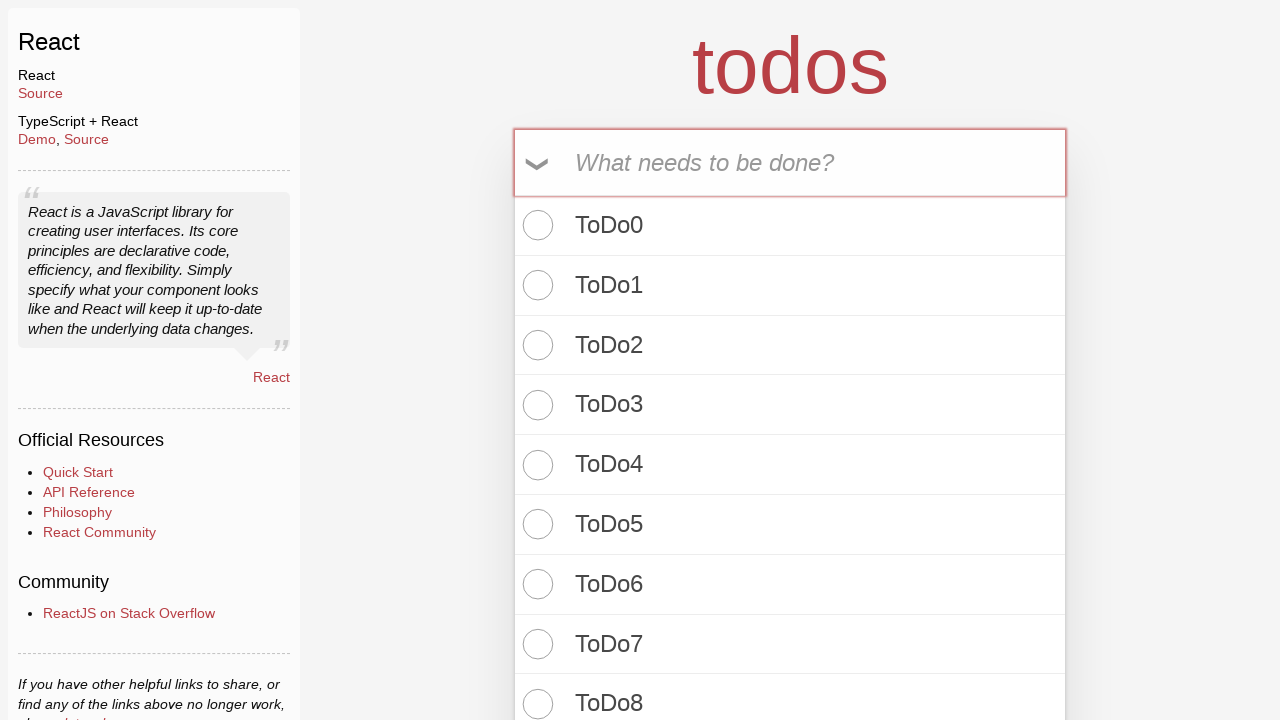

Filled new todo input with 'ToDo9' on input.new-todo
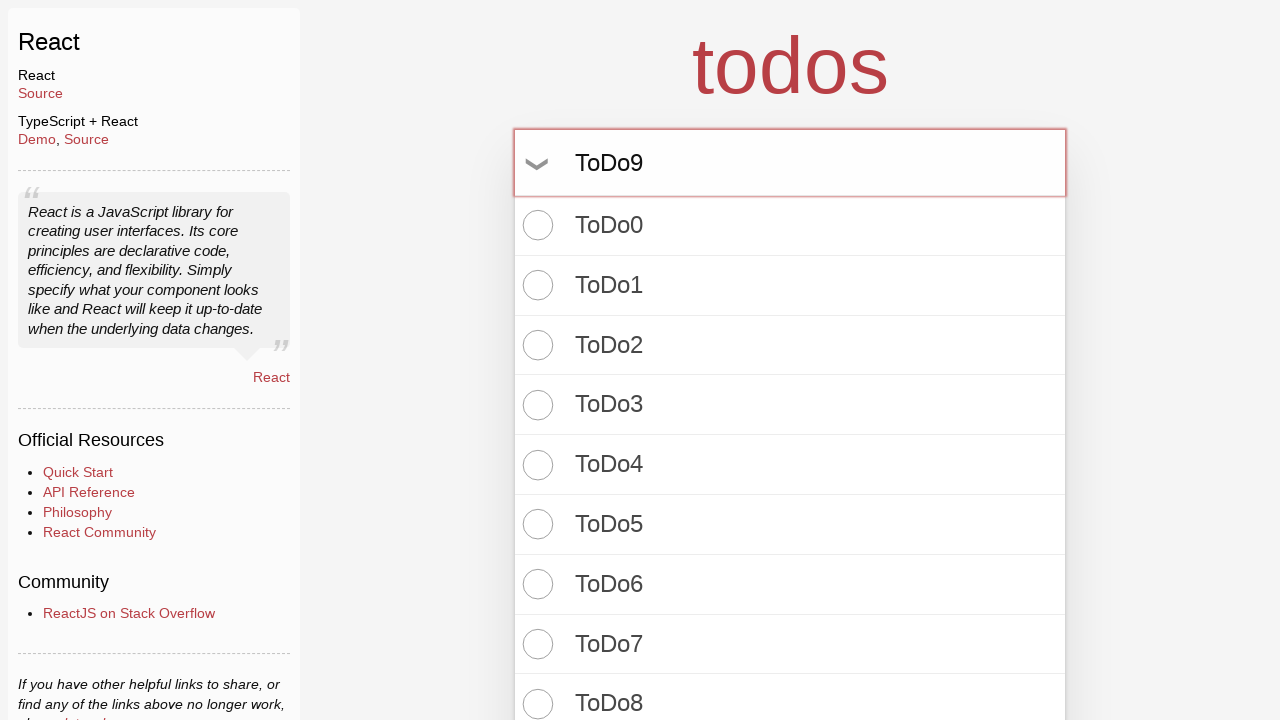

Pressed Enter to create todo item 'ToDo9' on input.new-todo
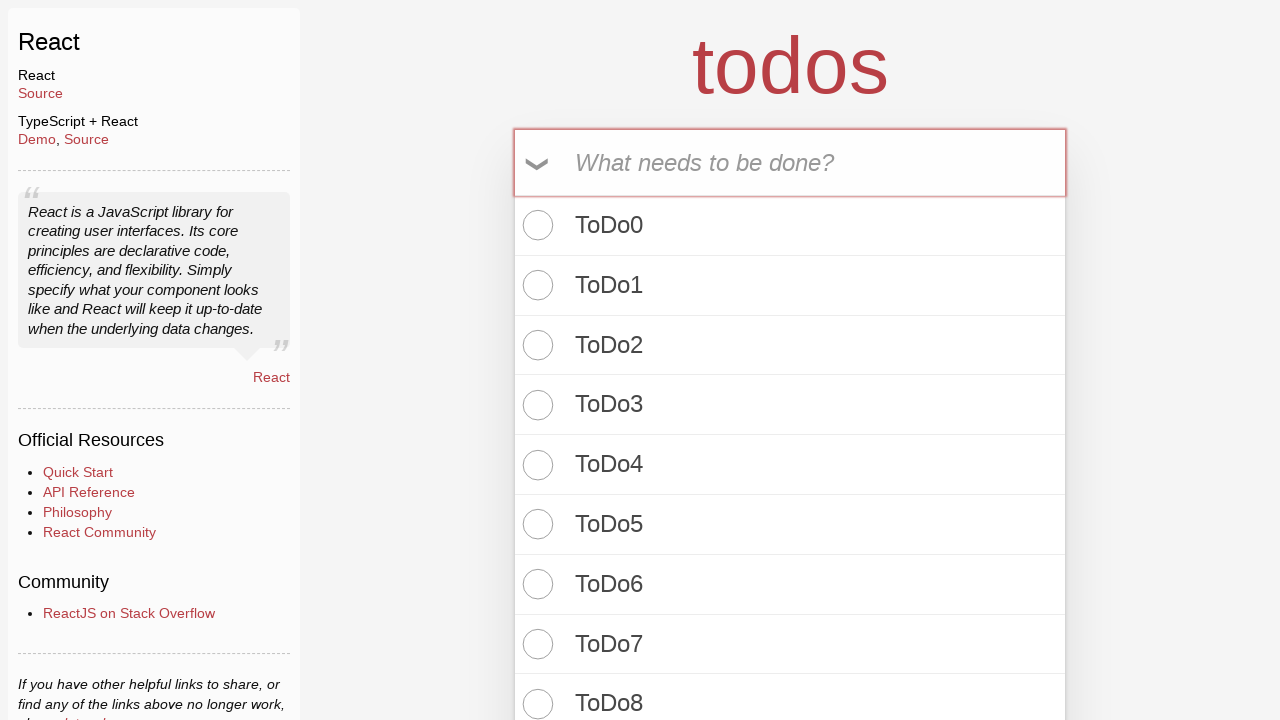

Waited for todo count element to be visible
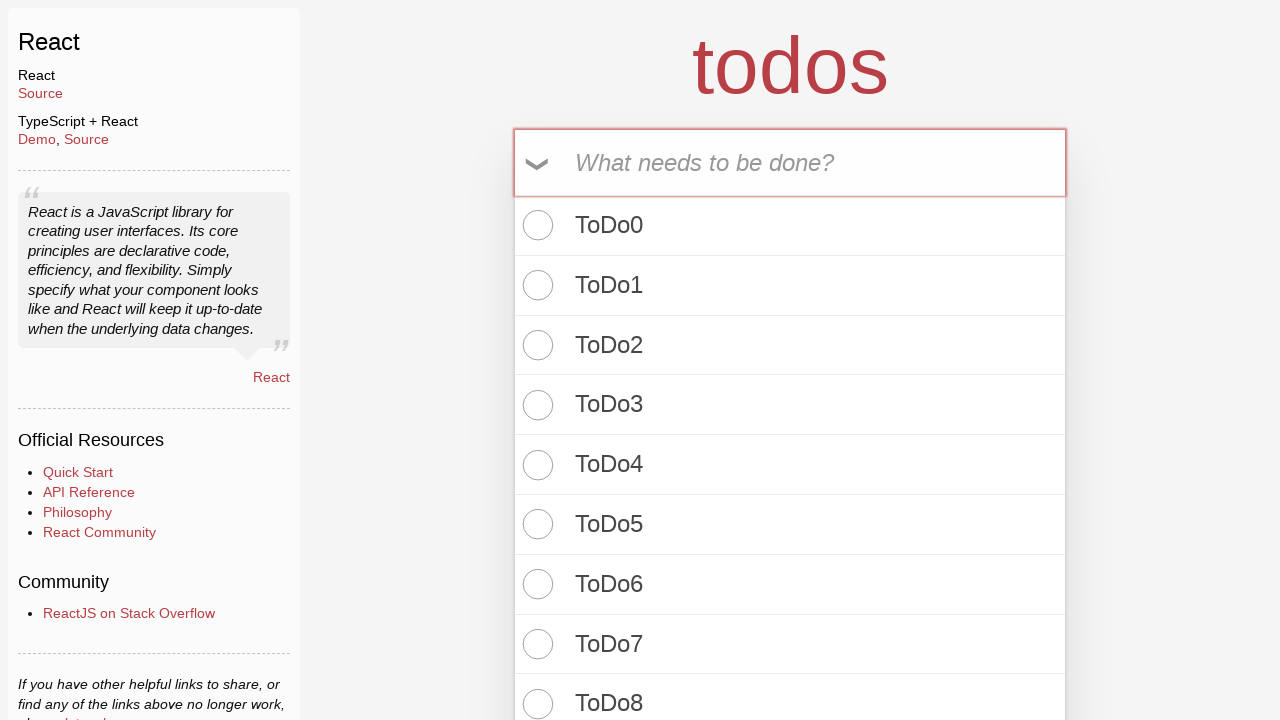

Verified that todo count shows '10 items left!'
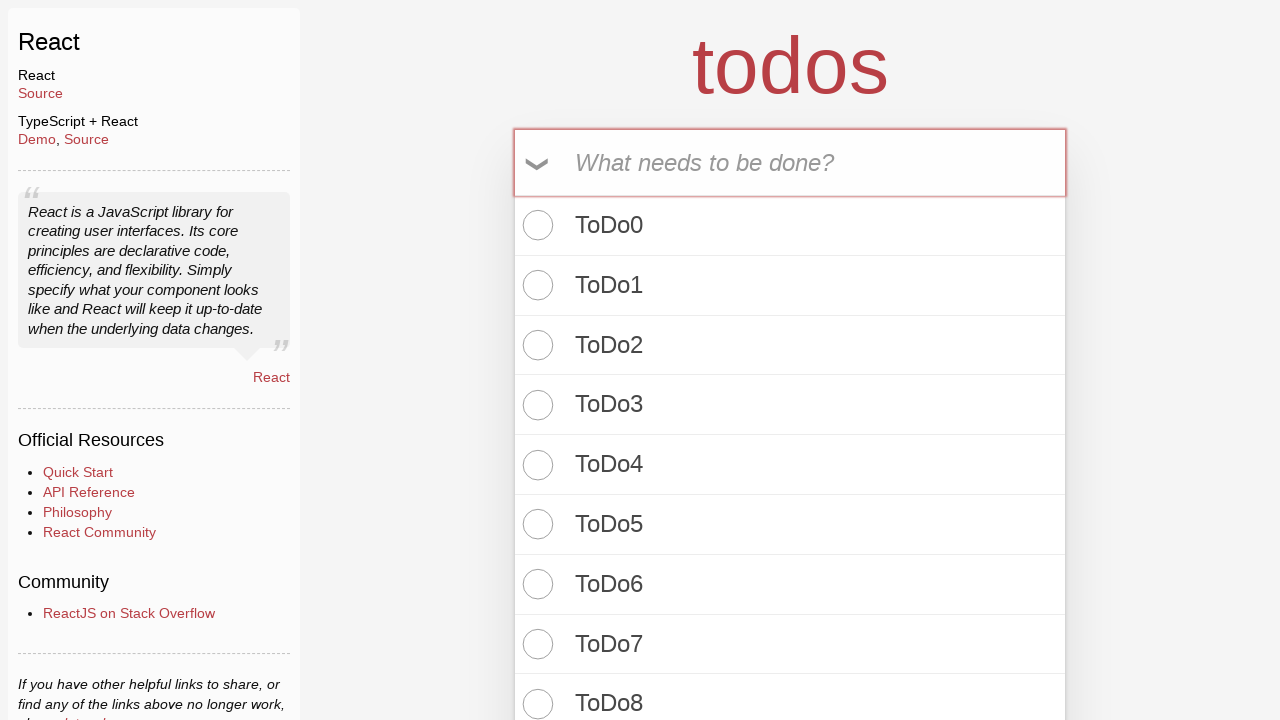

Verified that exactly 10 todo list items are present
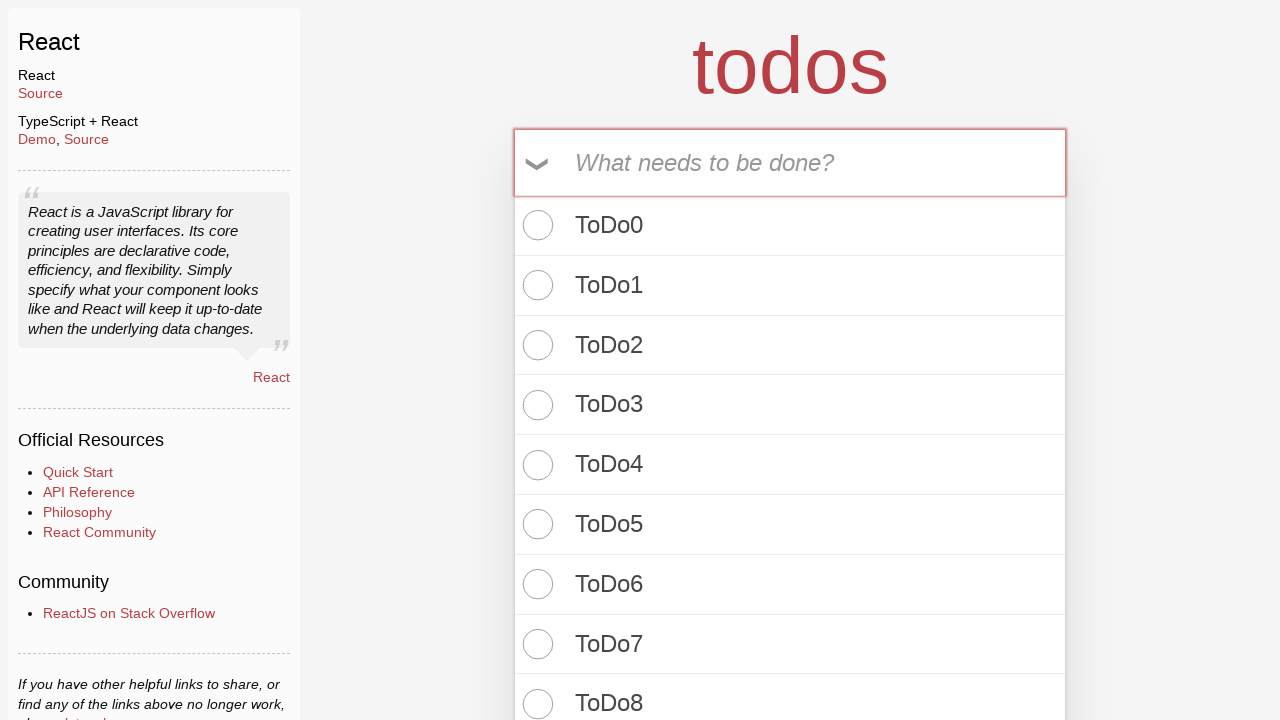

Clicked toggle-all checkbox to mark all todos as completed at (539, 163) on input.toggle-all
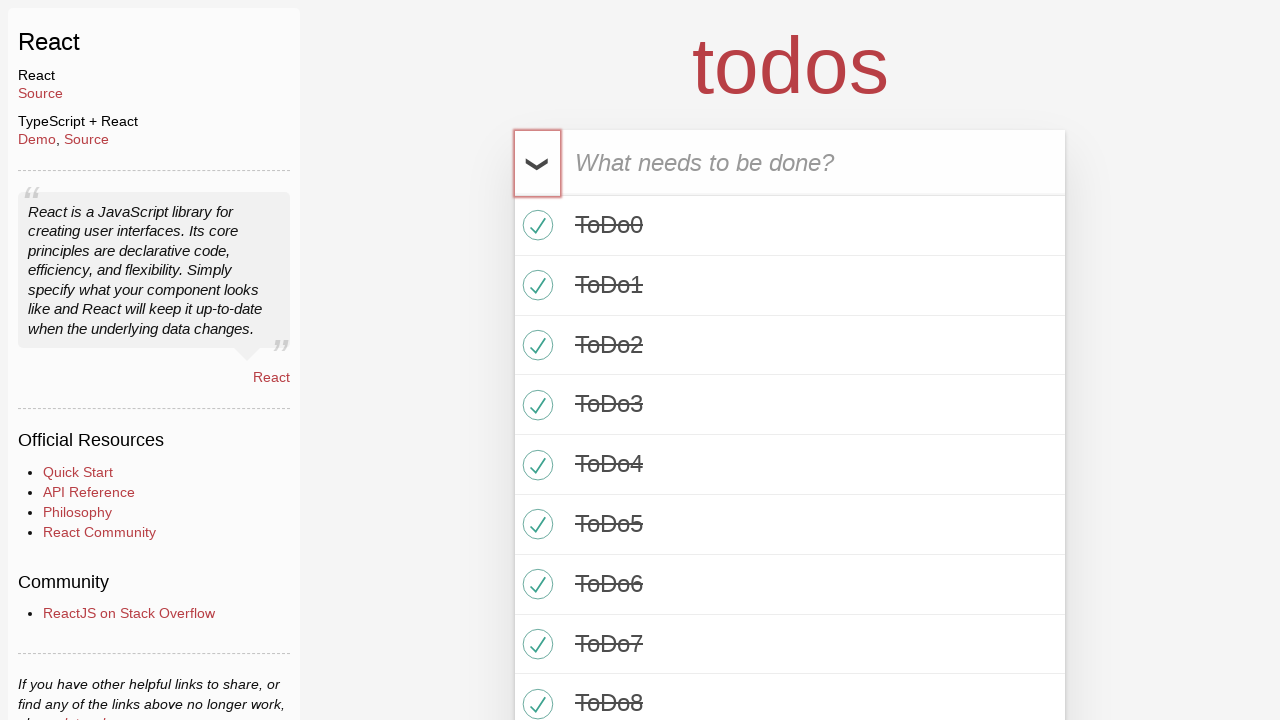

Verified that todo count shows '0 items left!' after toggling all completed
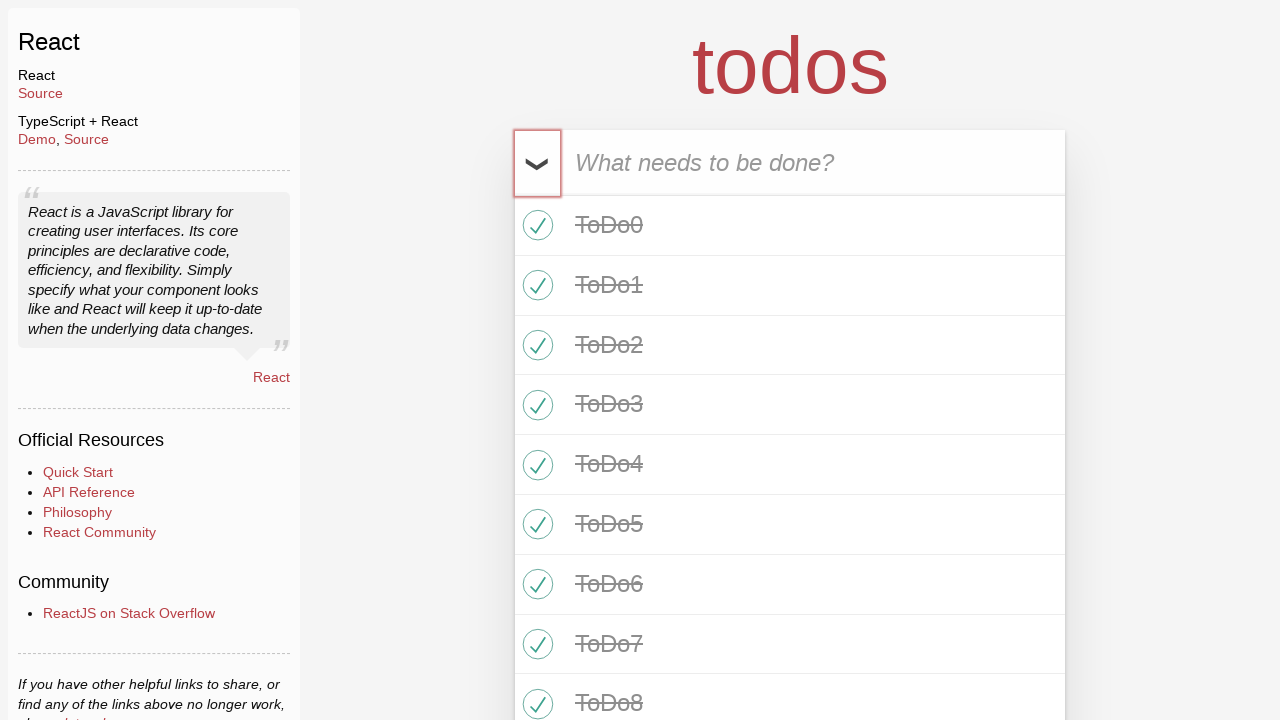

Verified that all 10 todo items still exist after marking as completed
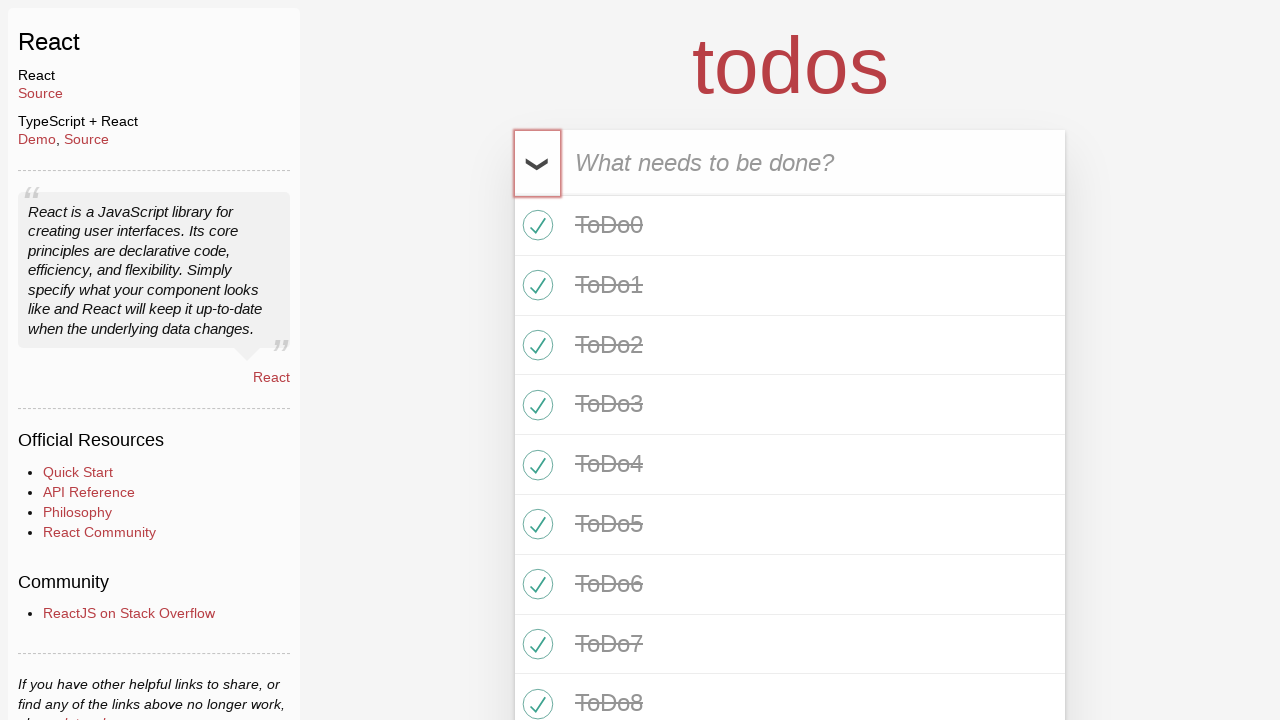

Clicked toggle-all checkbox to mark all todos as active at (539, 163) on input.toggle-all
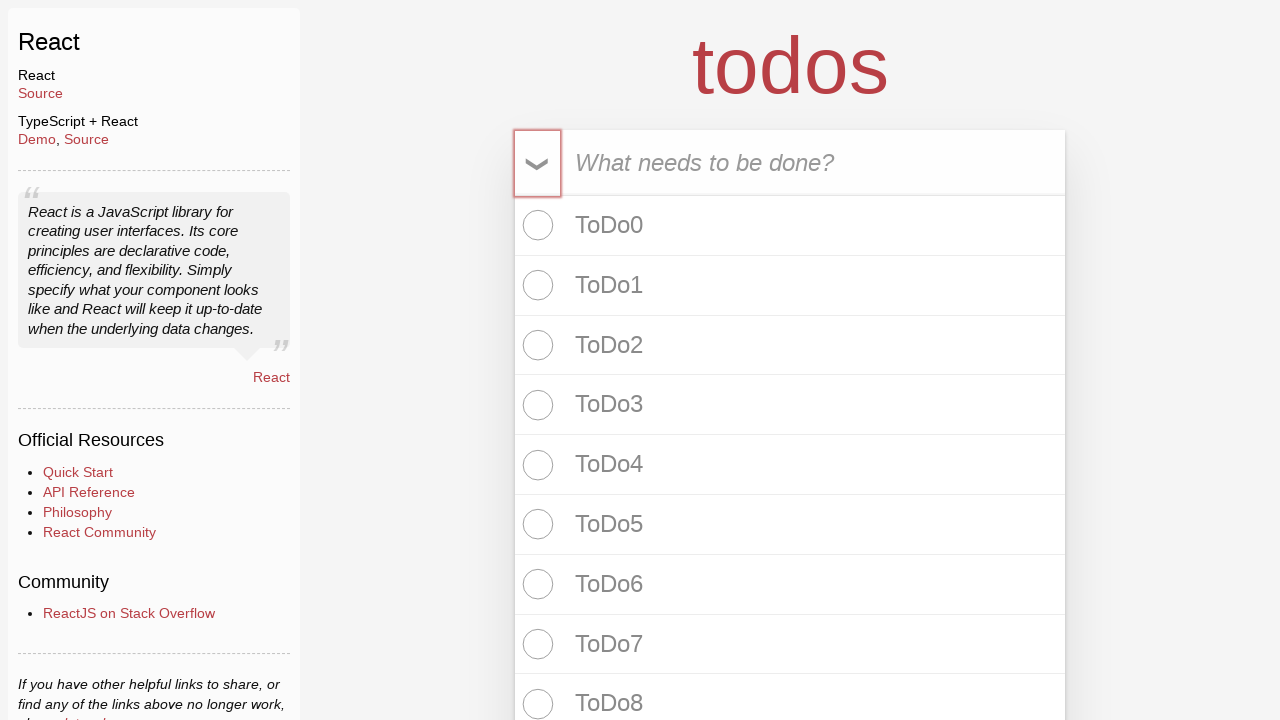

Verified that todo count shows '10 items left!' after toggling all back to active
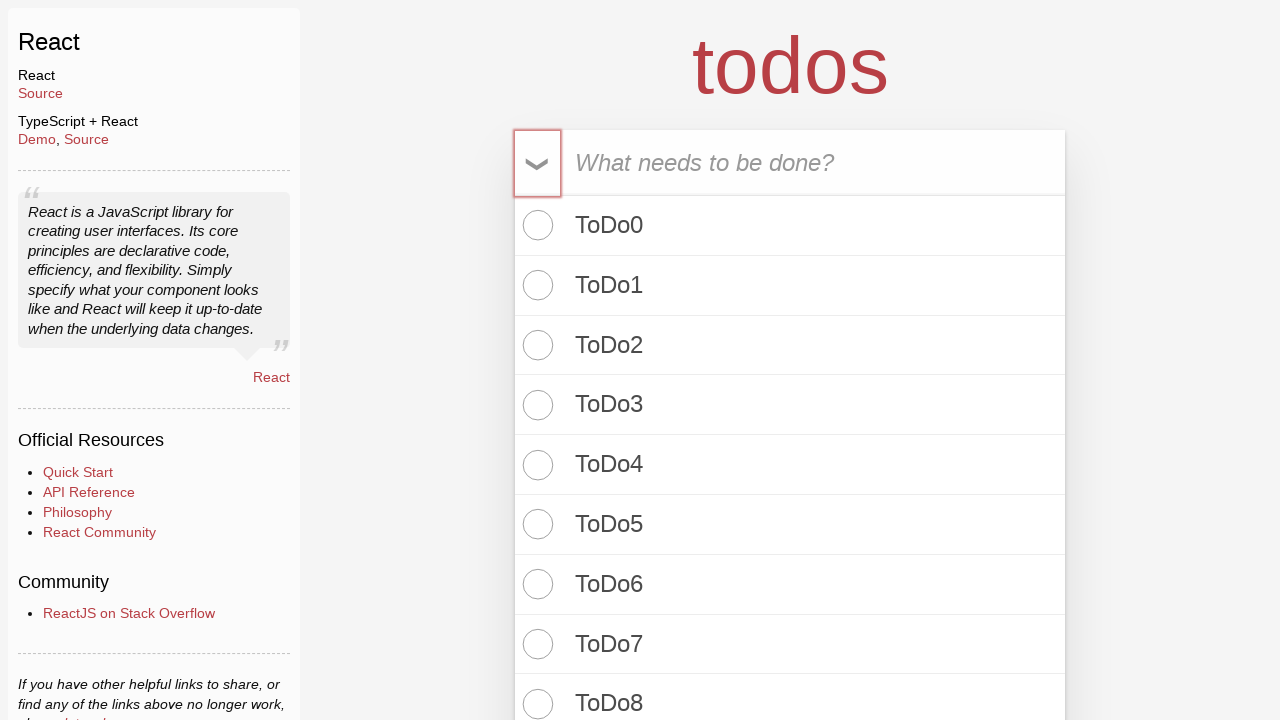

Verified that all 10 todo items still exist after marking as active
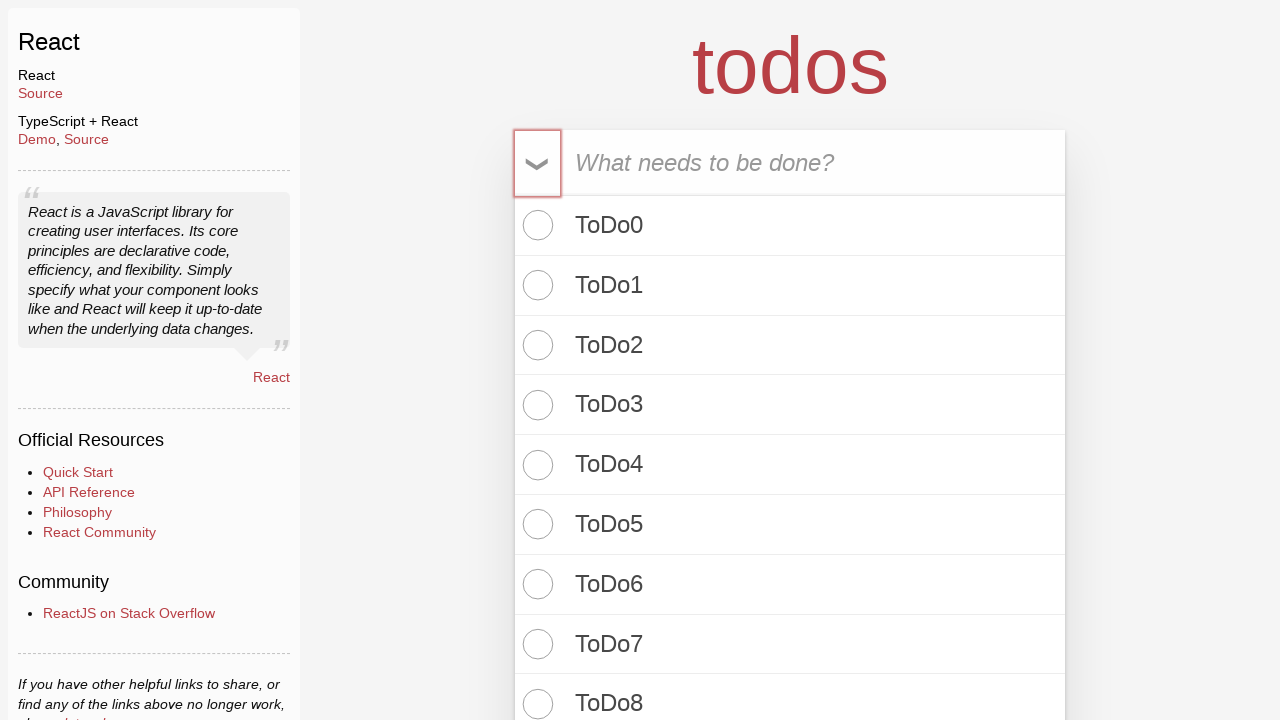

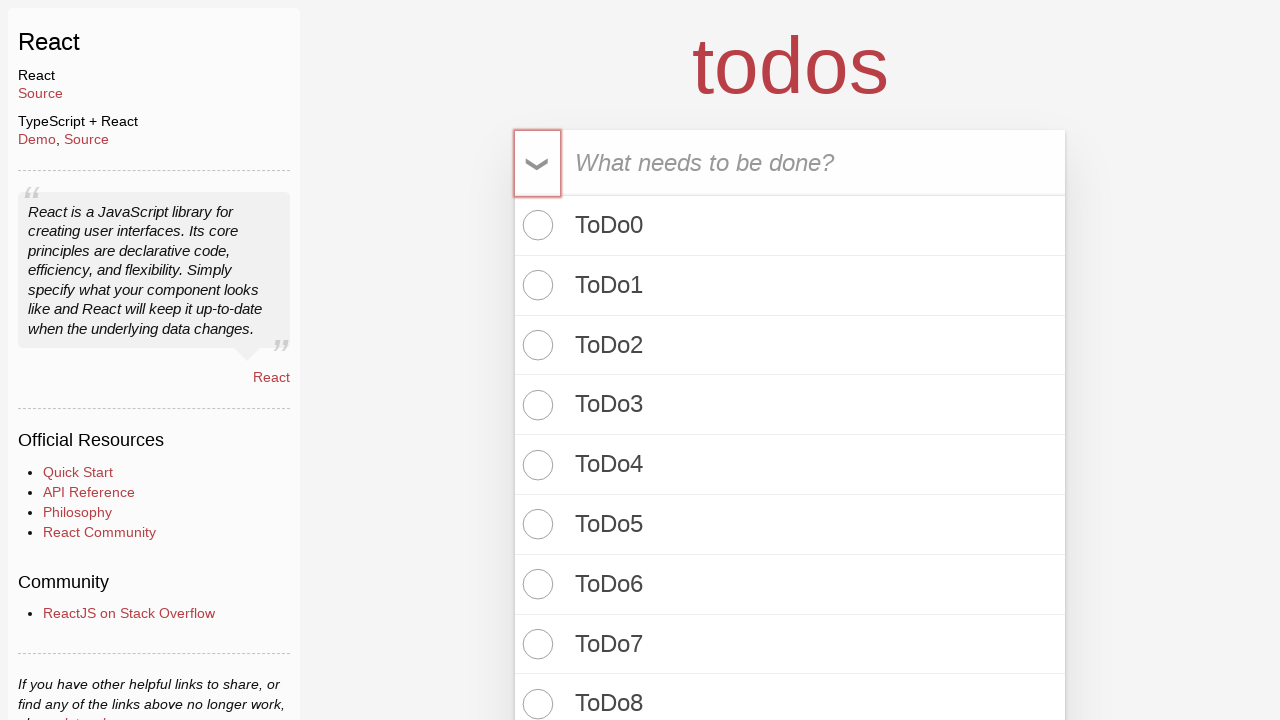